Tests that the game ends when the snake hits its own tail by making the snake turn back on itself

Starting URL: https://kissmartin.github.io/Snake_Project/

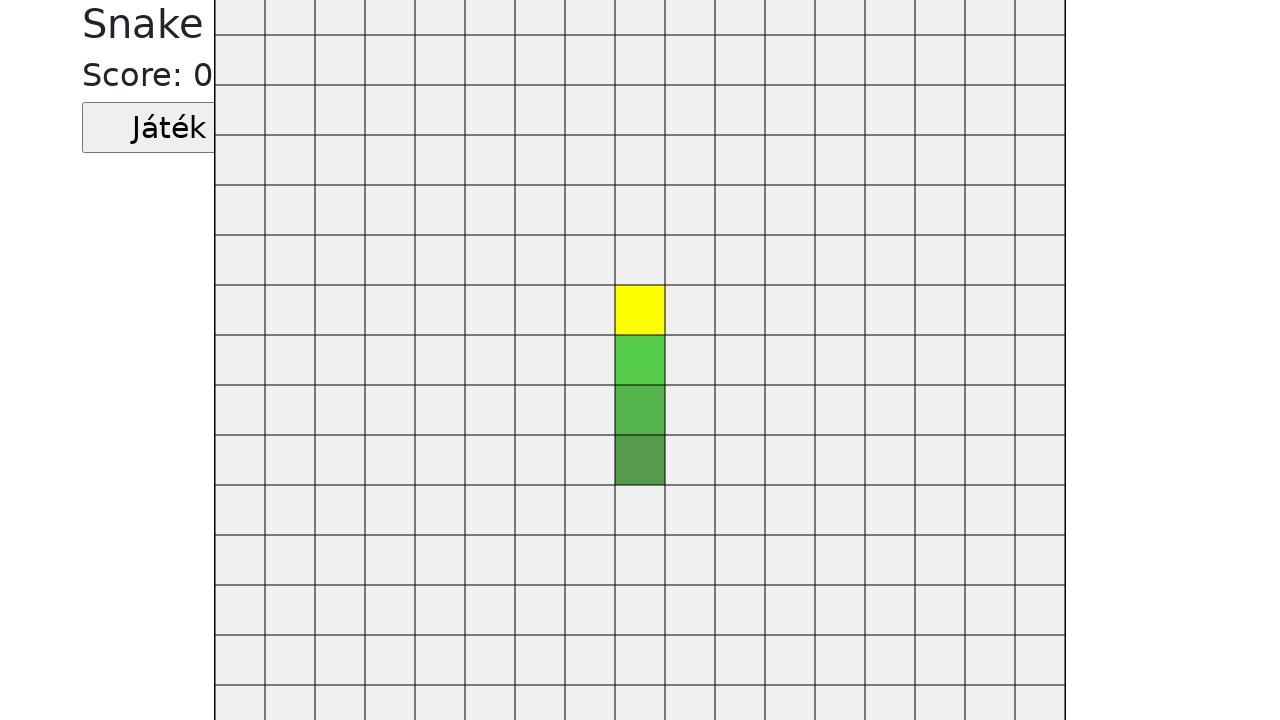

Navigated to Snake game URL
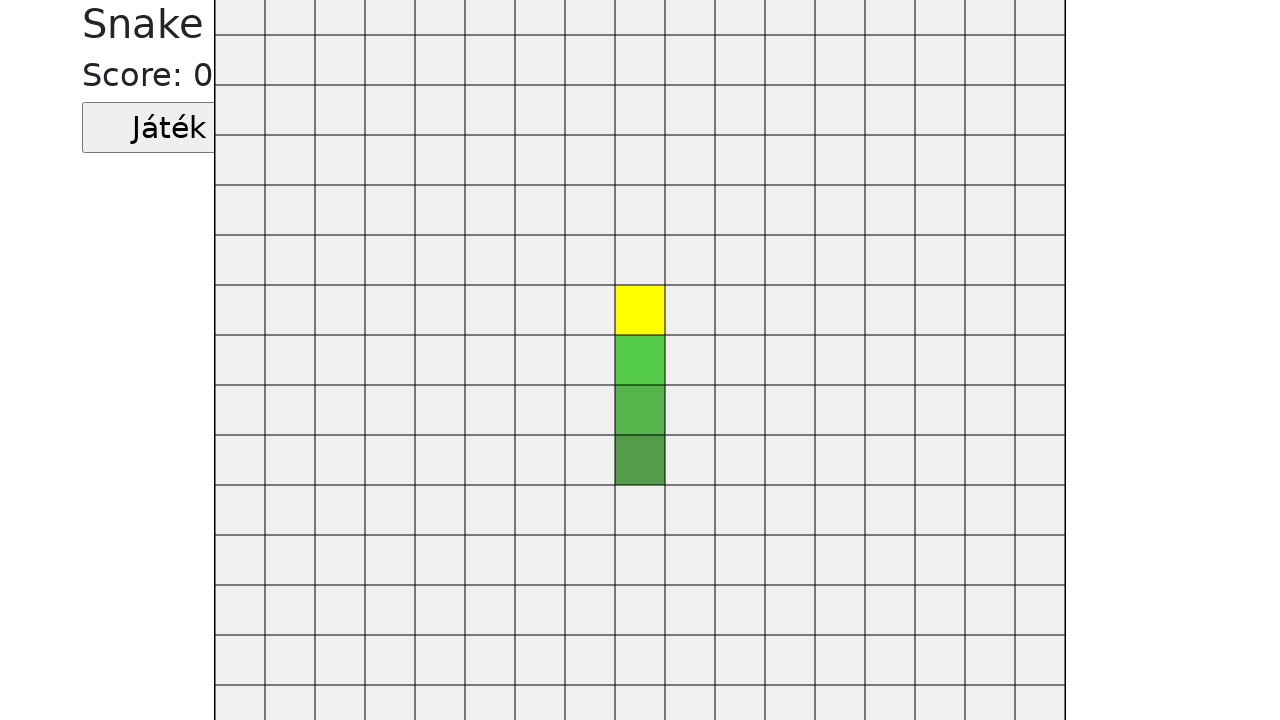

Clicked start button to begin the game at (169, 128) on .jatekGomb
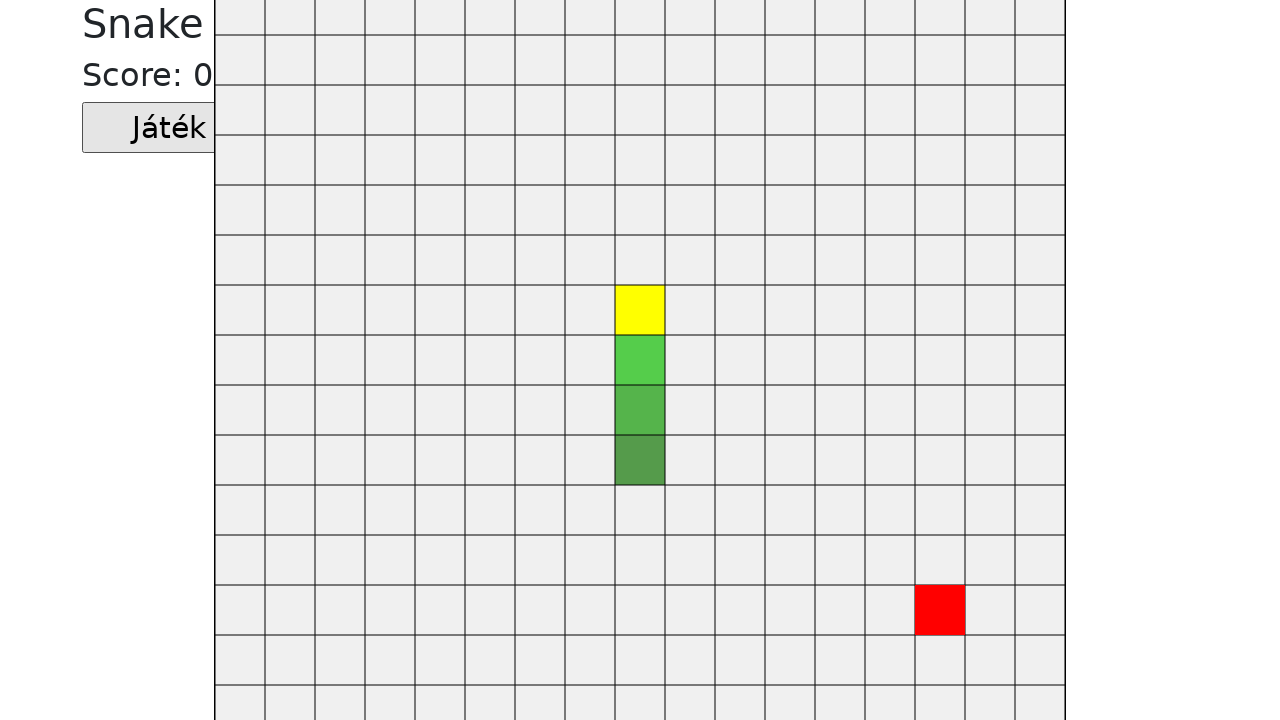

Pressed ArrowLeft to turn snake left
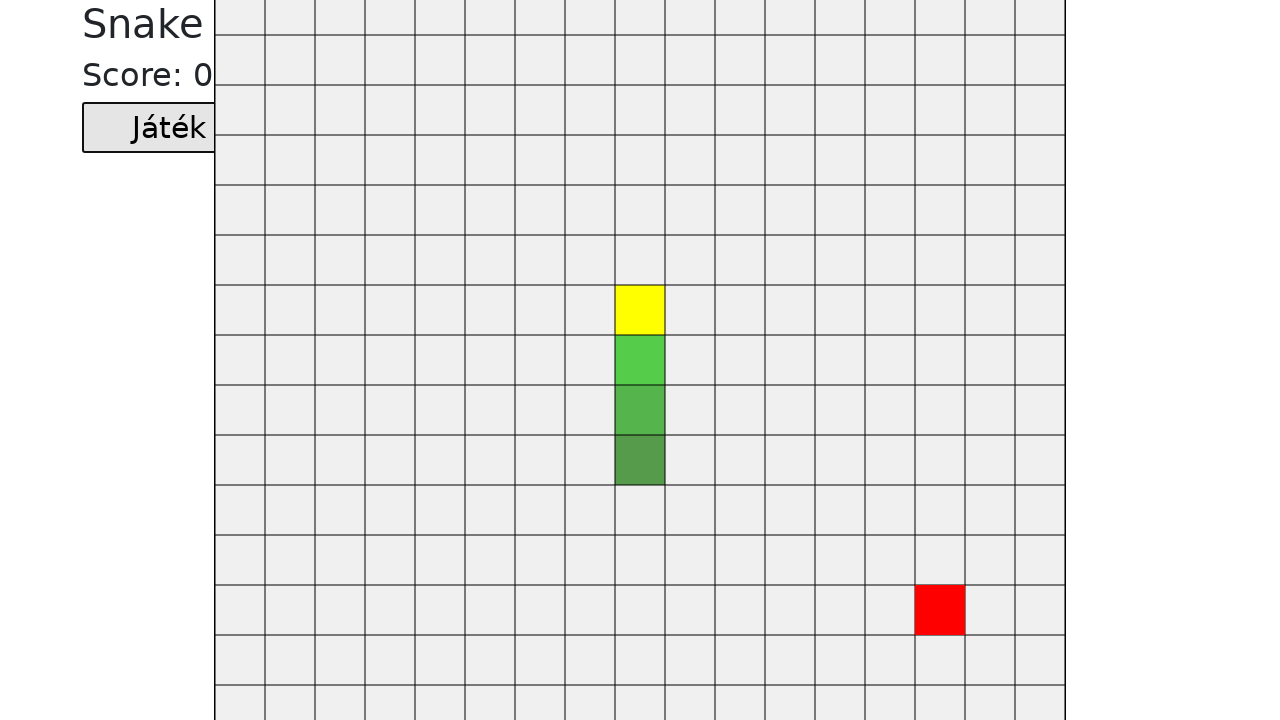

Waited 300ms for snake movement
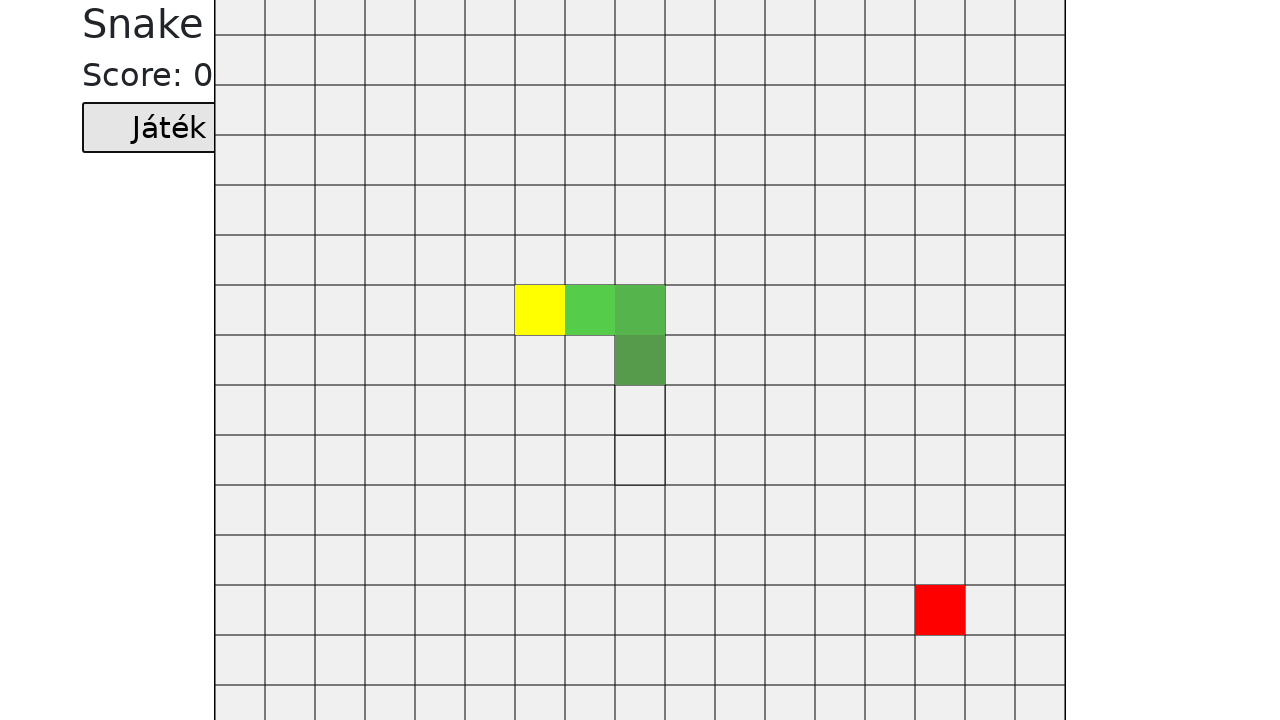

Pressed ArrowDown to turn snake down
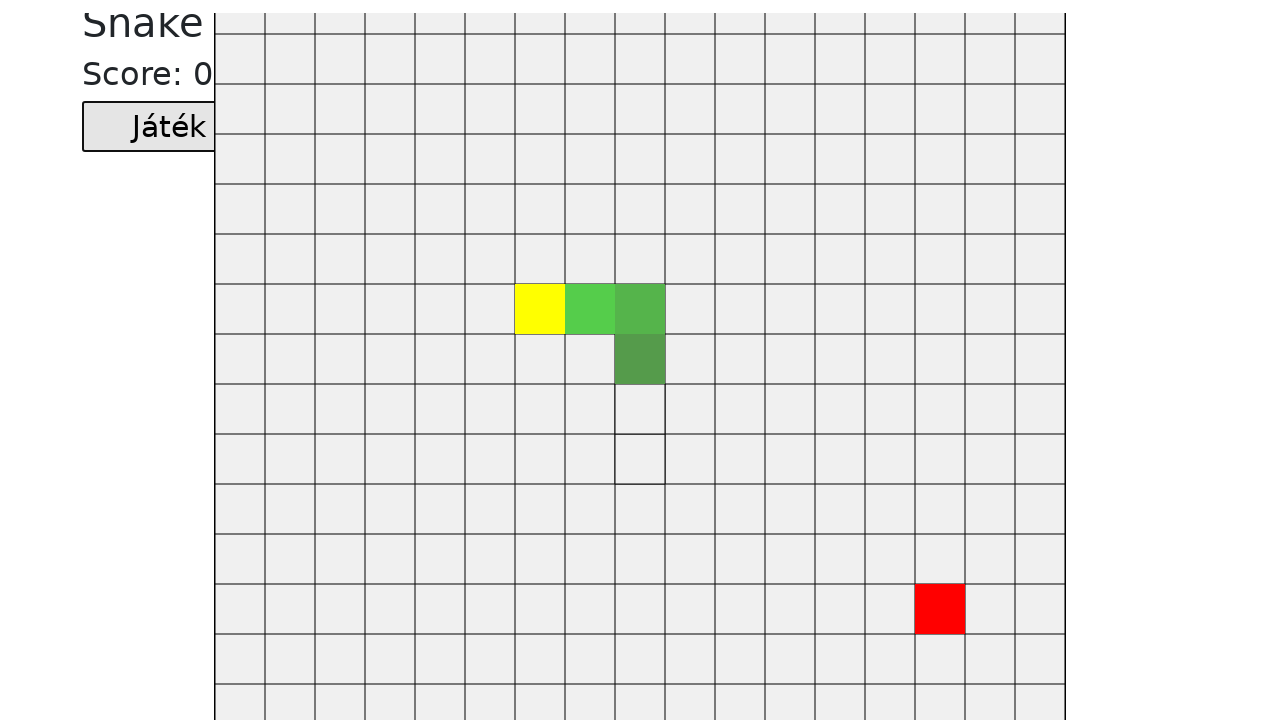

Waited 300ms for snake movement
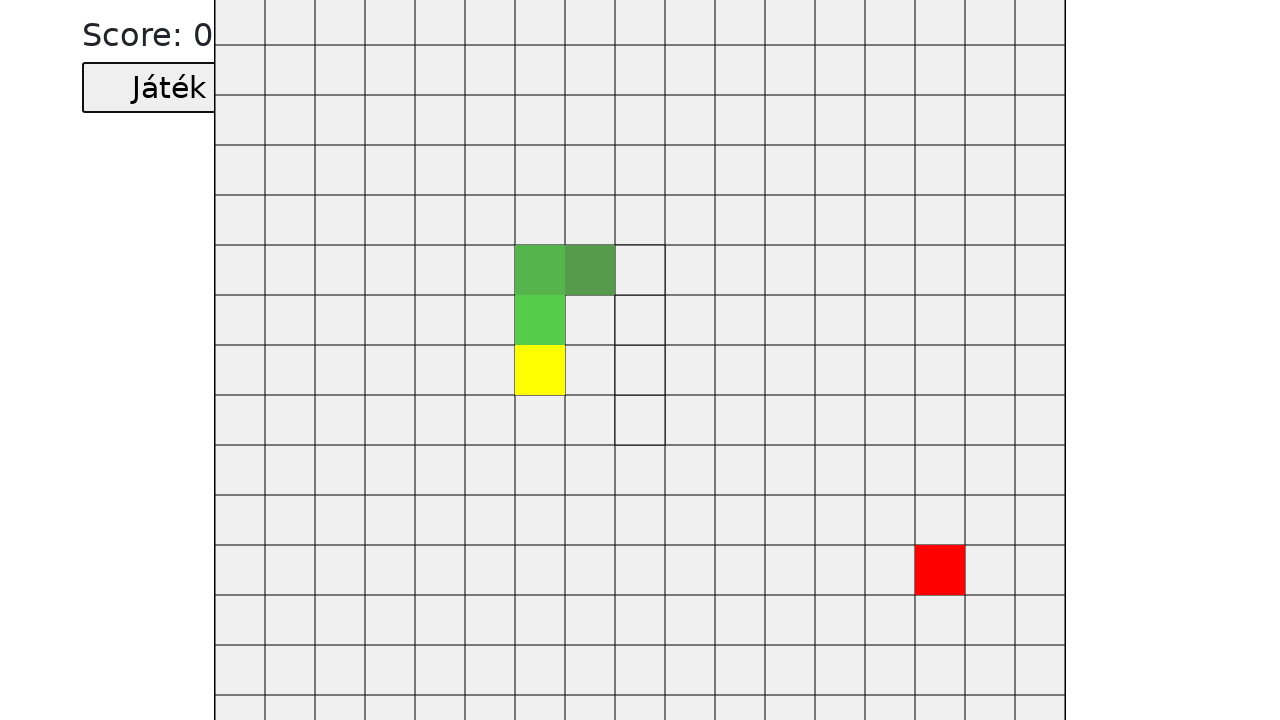

Pressed ArrowRight to turn snake right
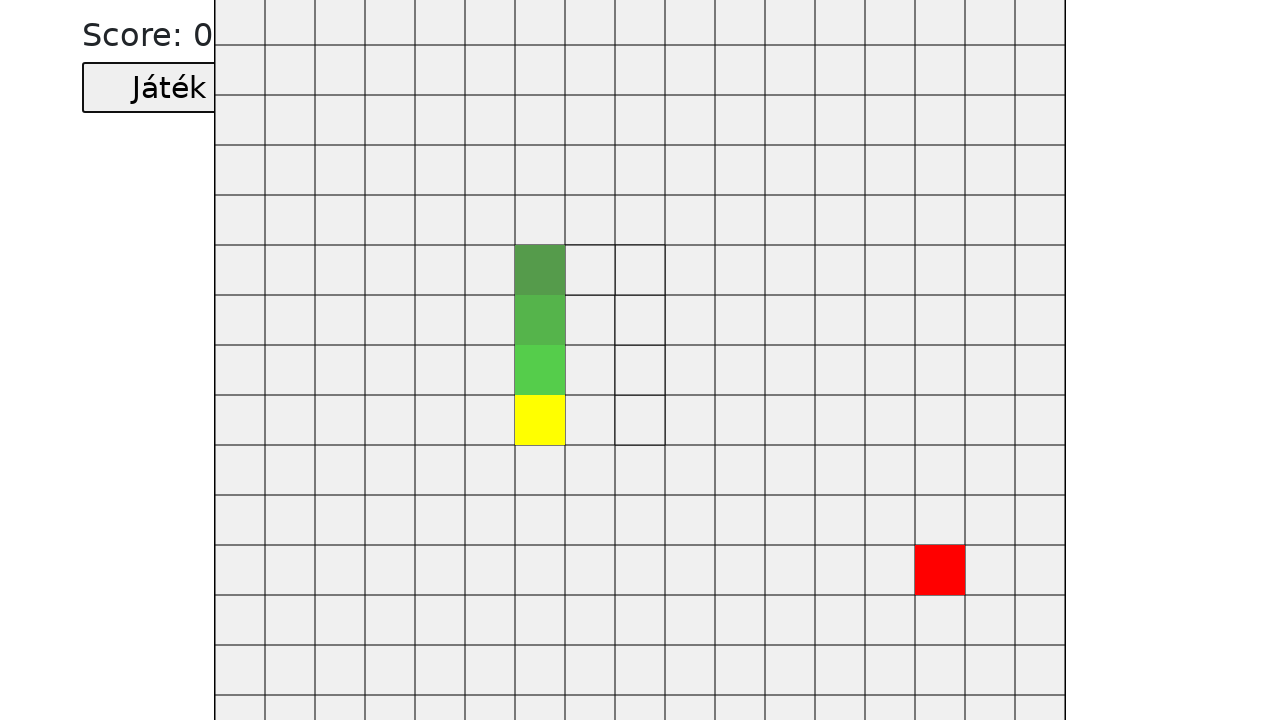

Waited 300ms for snake movement
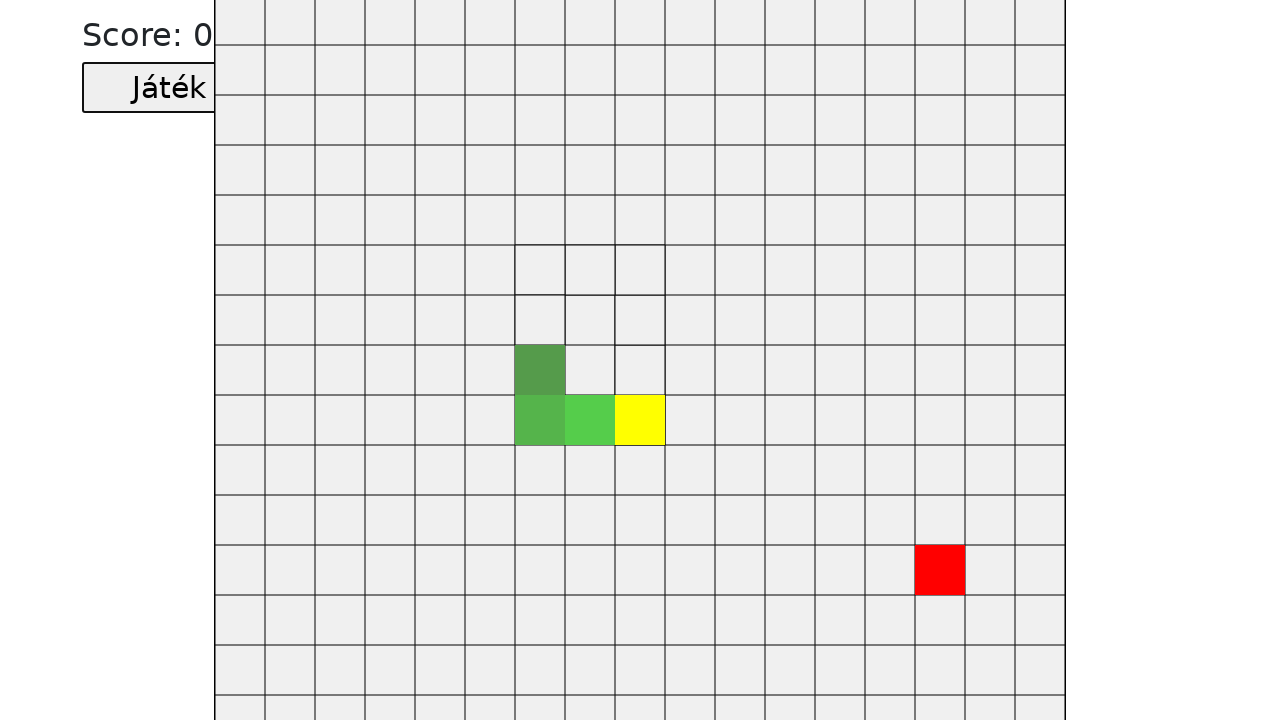

Pressed ArrowUp to turn snake up, causing it to hit its own tail
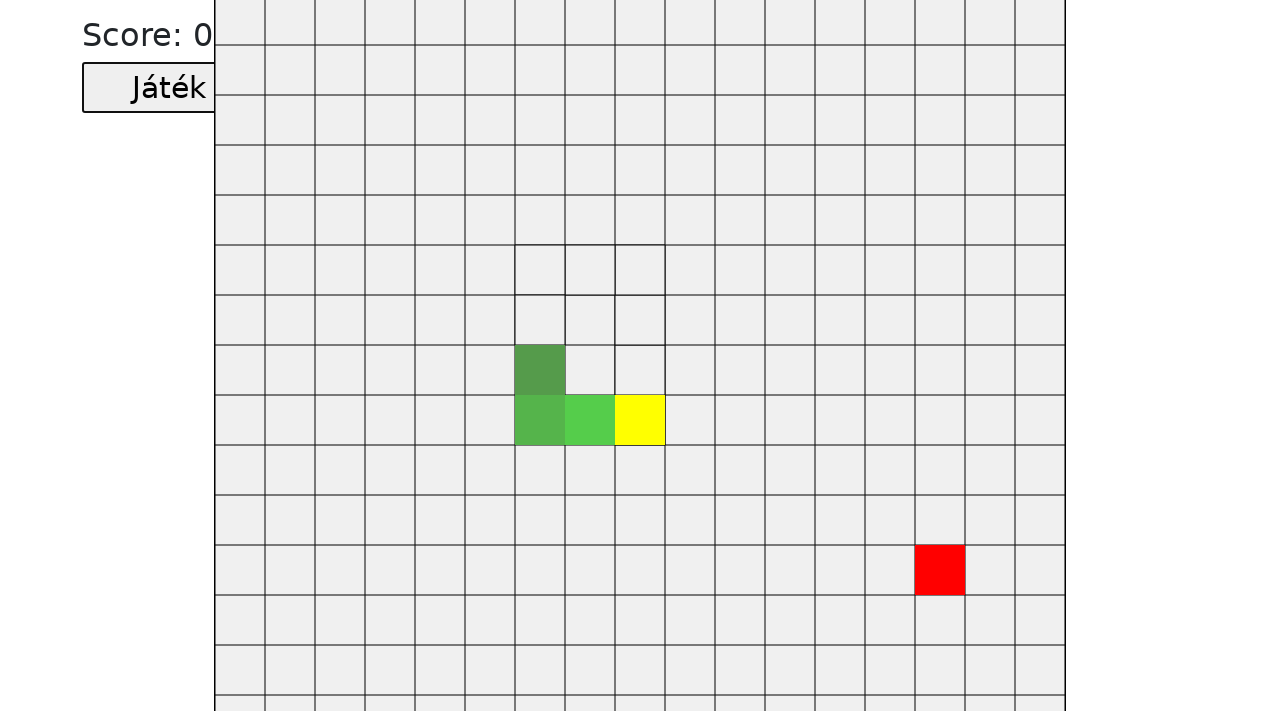

Waited 300ms for game over condition to register
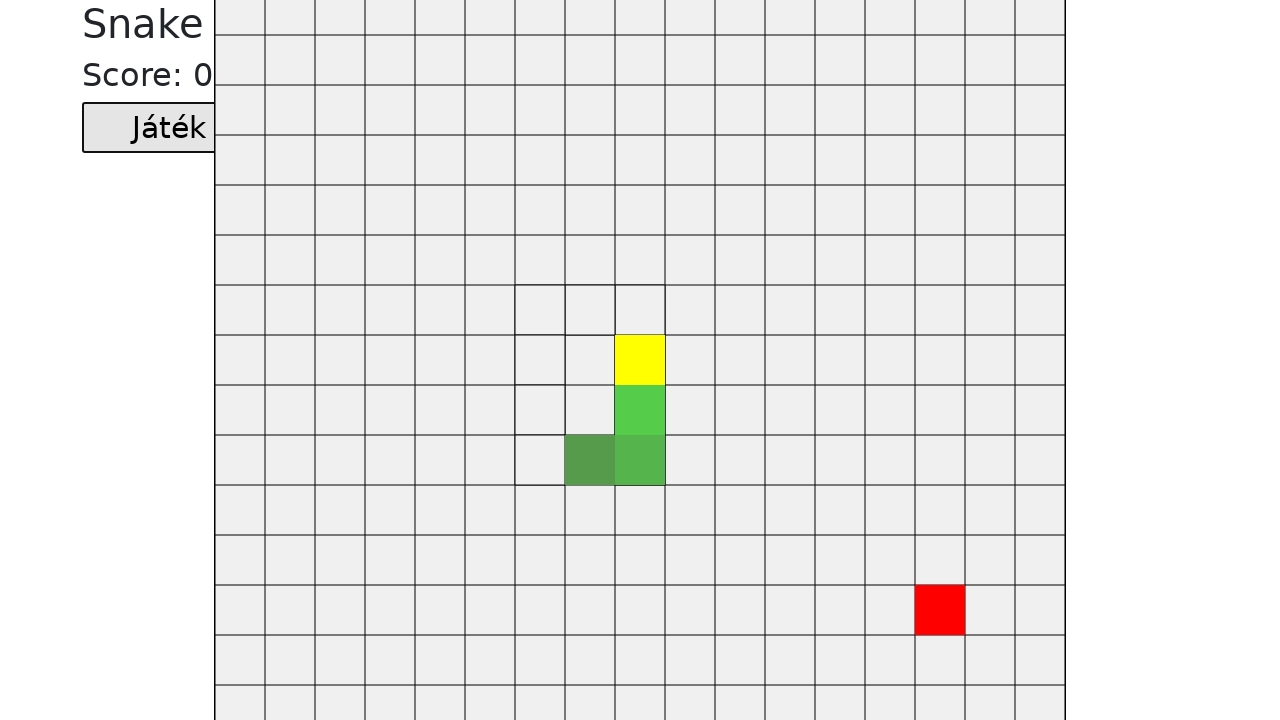

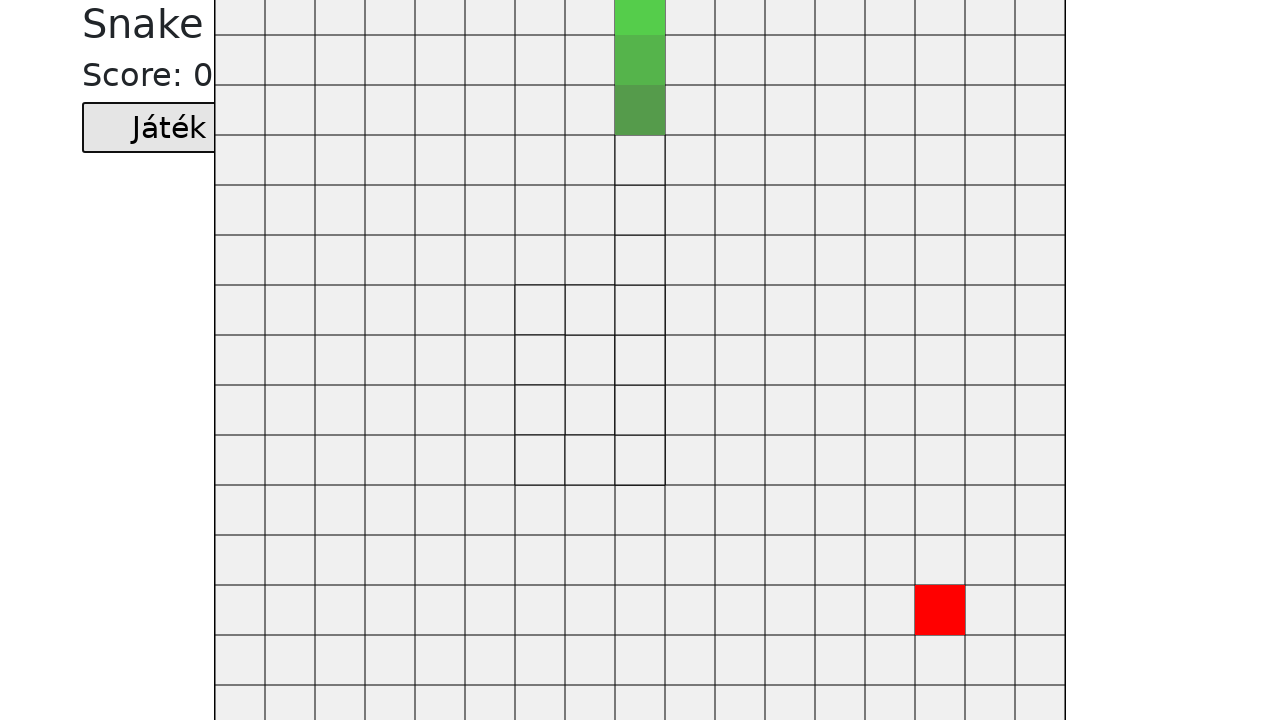